Verifies that the login page header displays the correct text "Log in to ZeroBank" by navigating to the login page and checking the h3 element content.

Starting URL: http://zero.webappsecurity.com/login.html

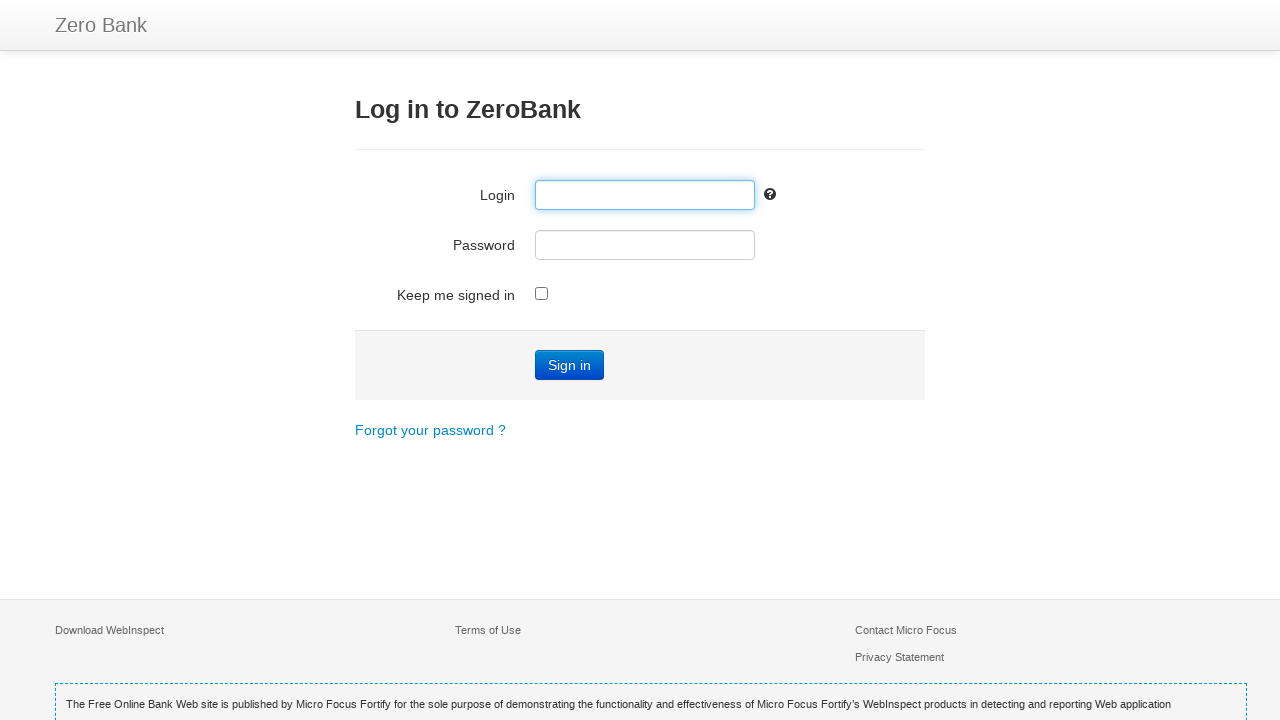

Navigated to ZeroBank login page
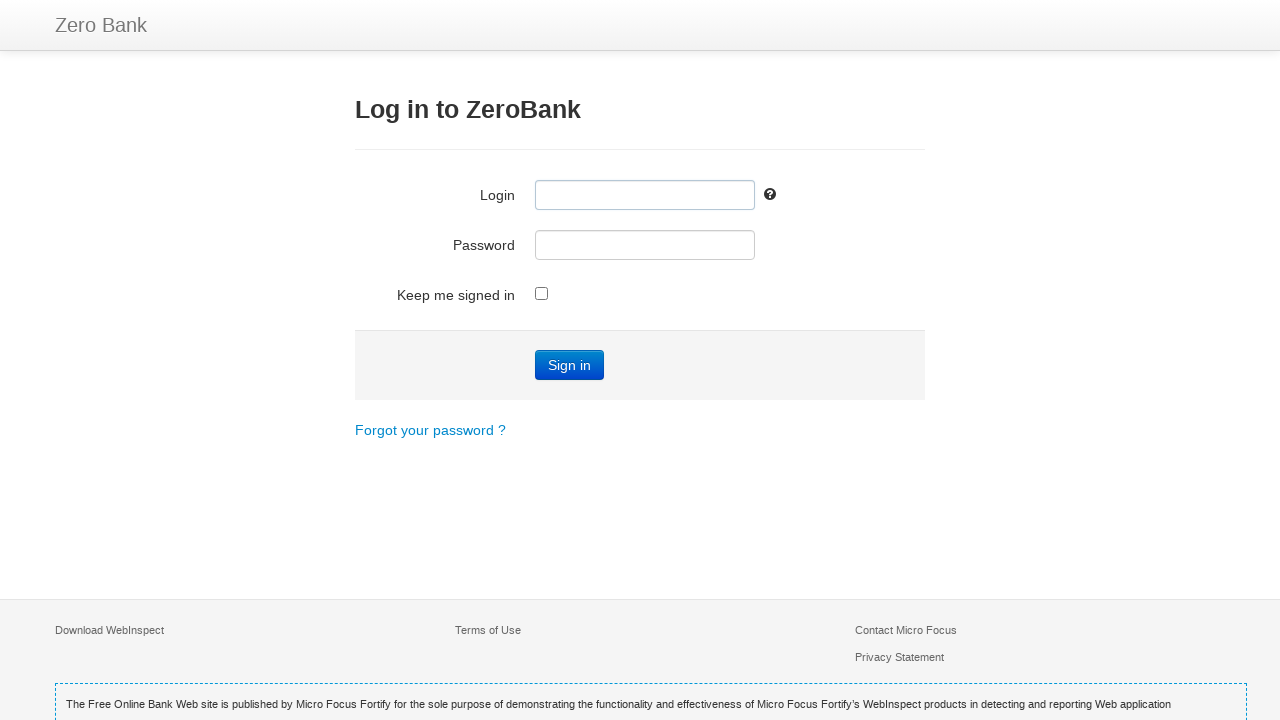

Header h3 element loaded and ready
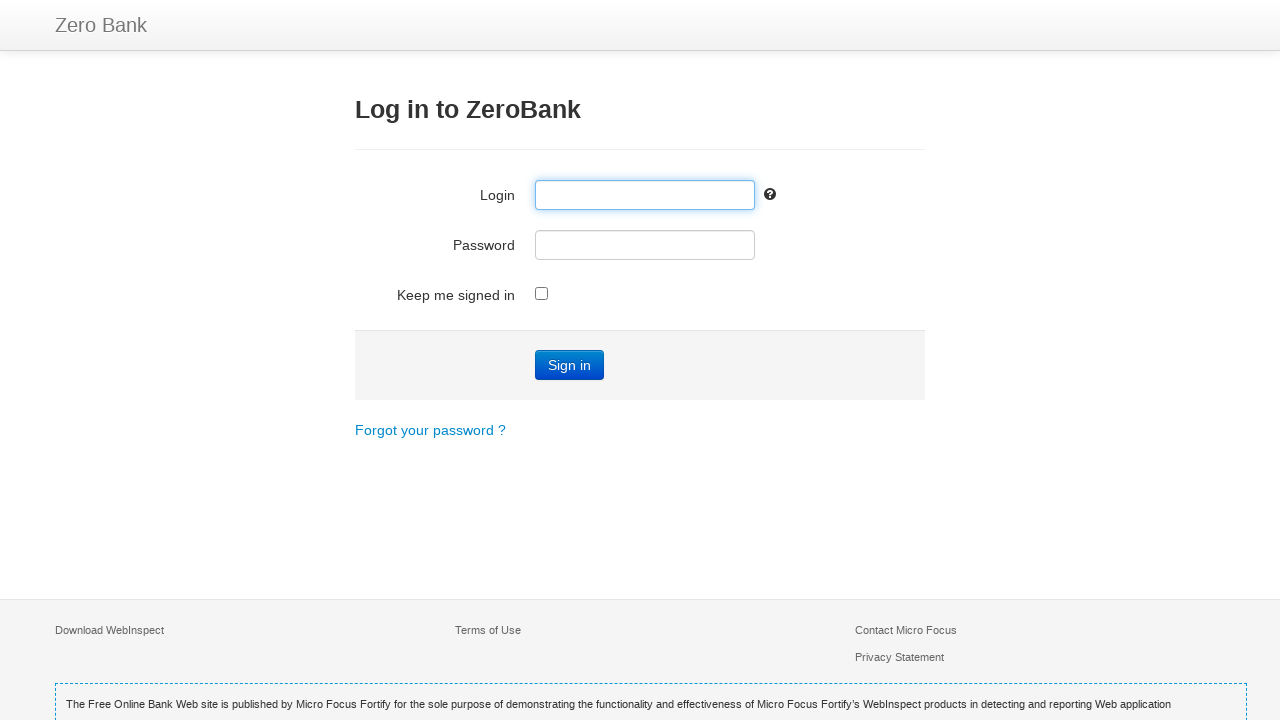

Retrieved header text content
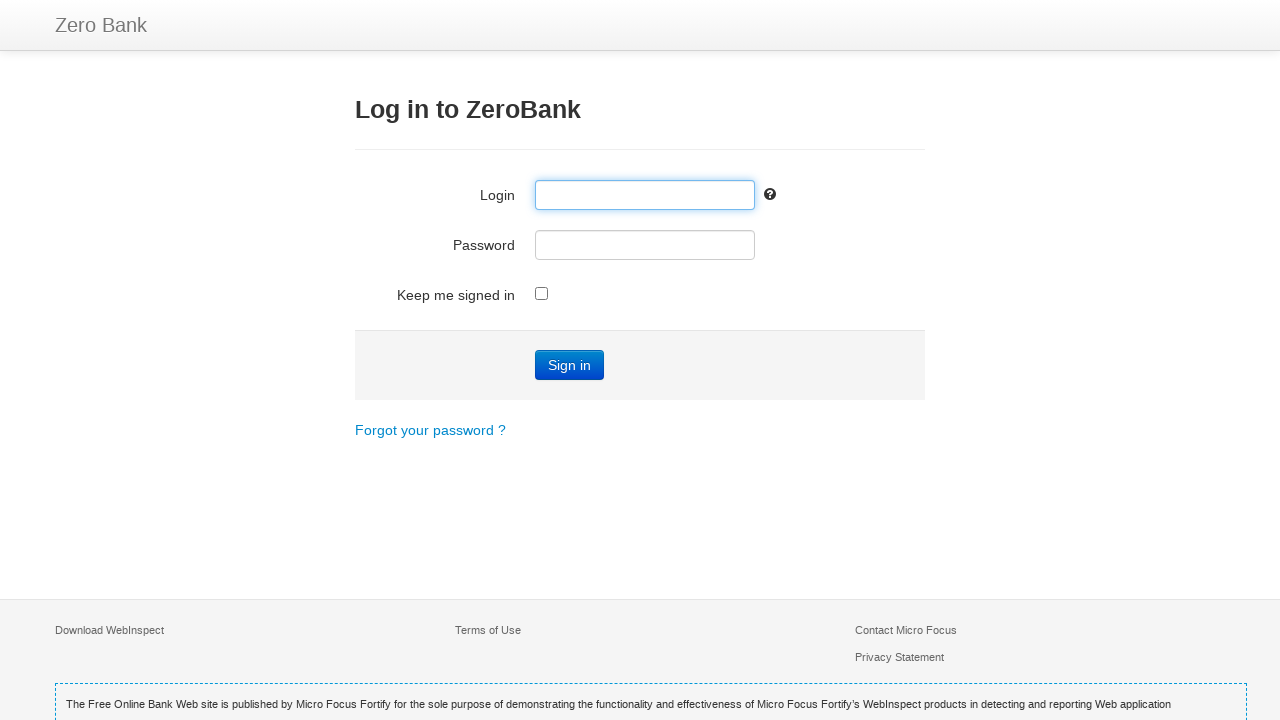

Verified header text matches expected value: 'Log in to ZeroBank'
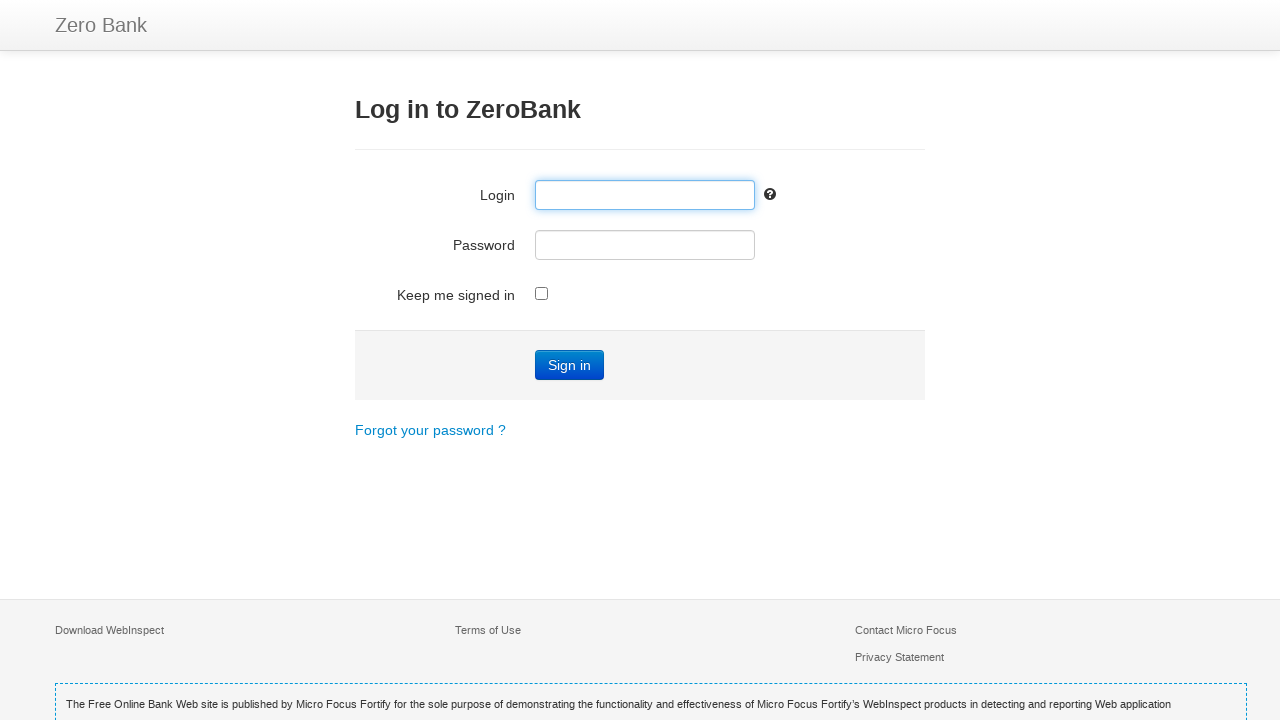

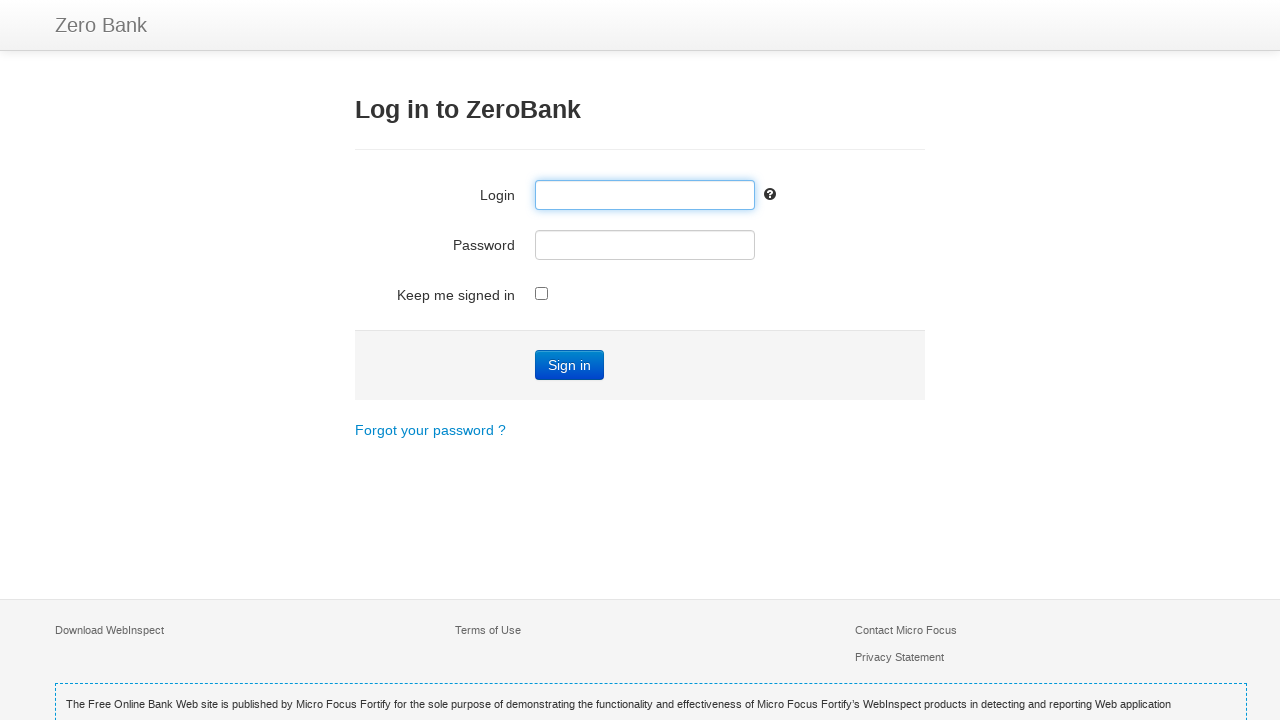